Tests that edits are cancelled when pressing Escape key

Starting URL: https://demo.playwright.dev/todomvc

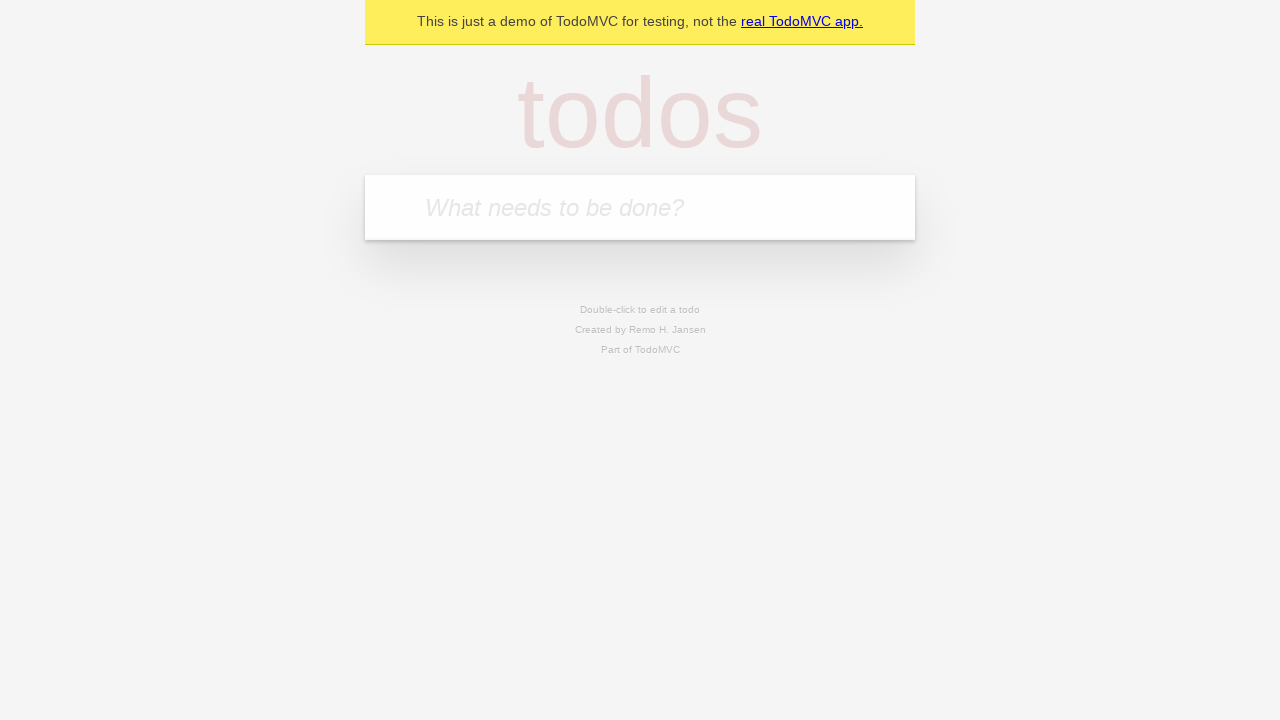

Filled todo input with 'buy some cheese' on internal:attr=[placeholder="What needs to be done?"i]
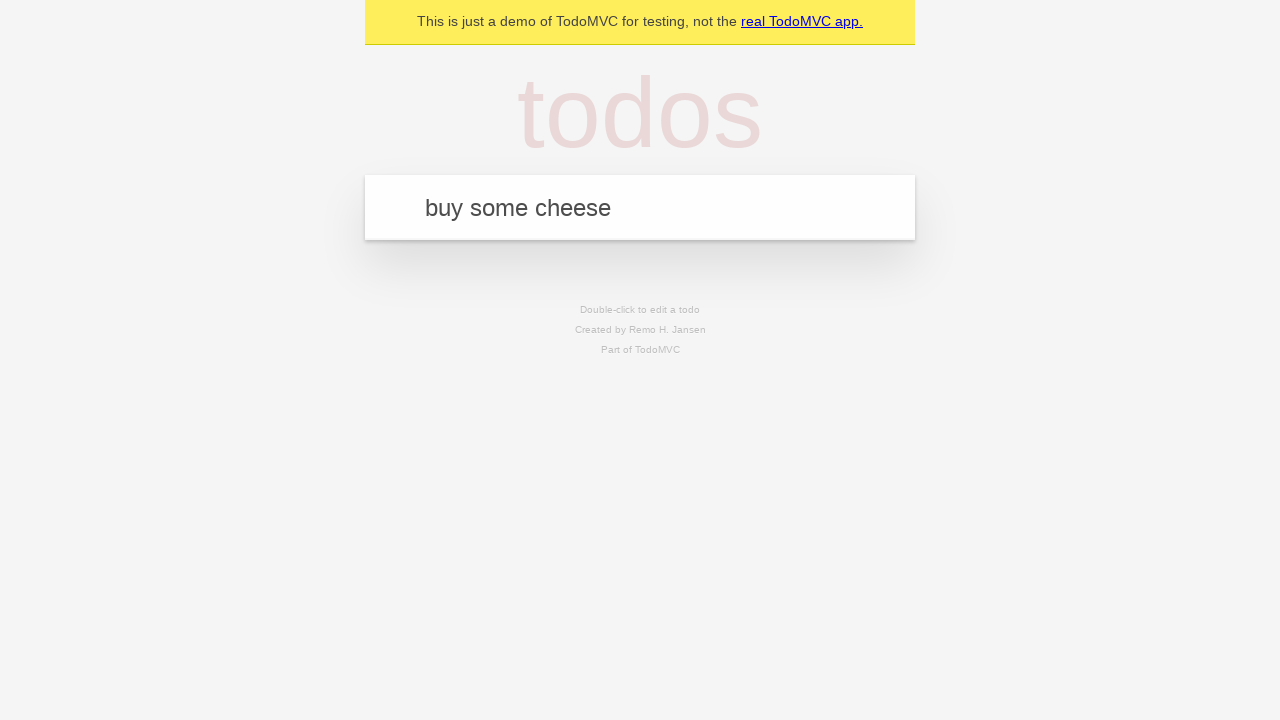

Pressed Enter to create first todo on internal:attr=[placeholder="What needs to be done?"i]
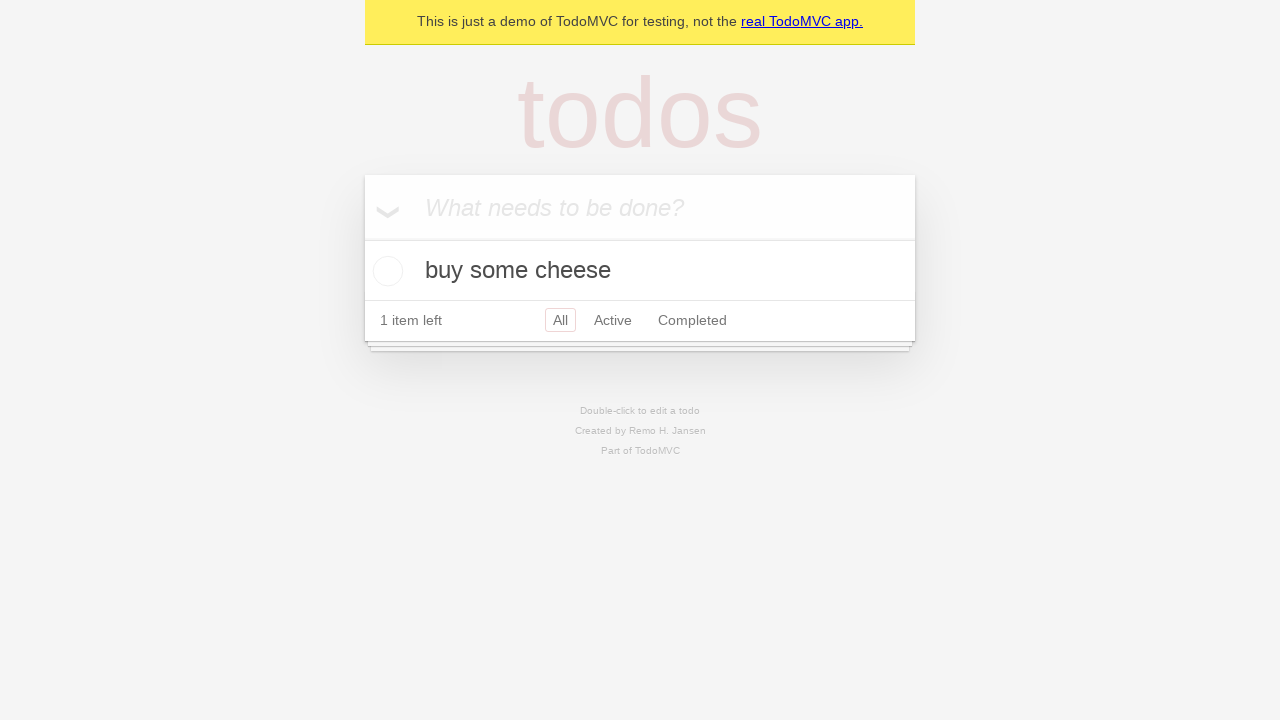

Filled todo input with 'feed the cat' on internal:attr=[placeholder="What needs to be done?"i]
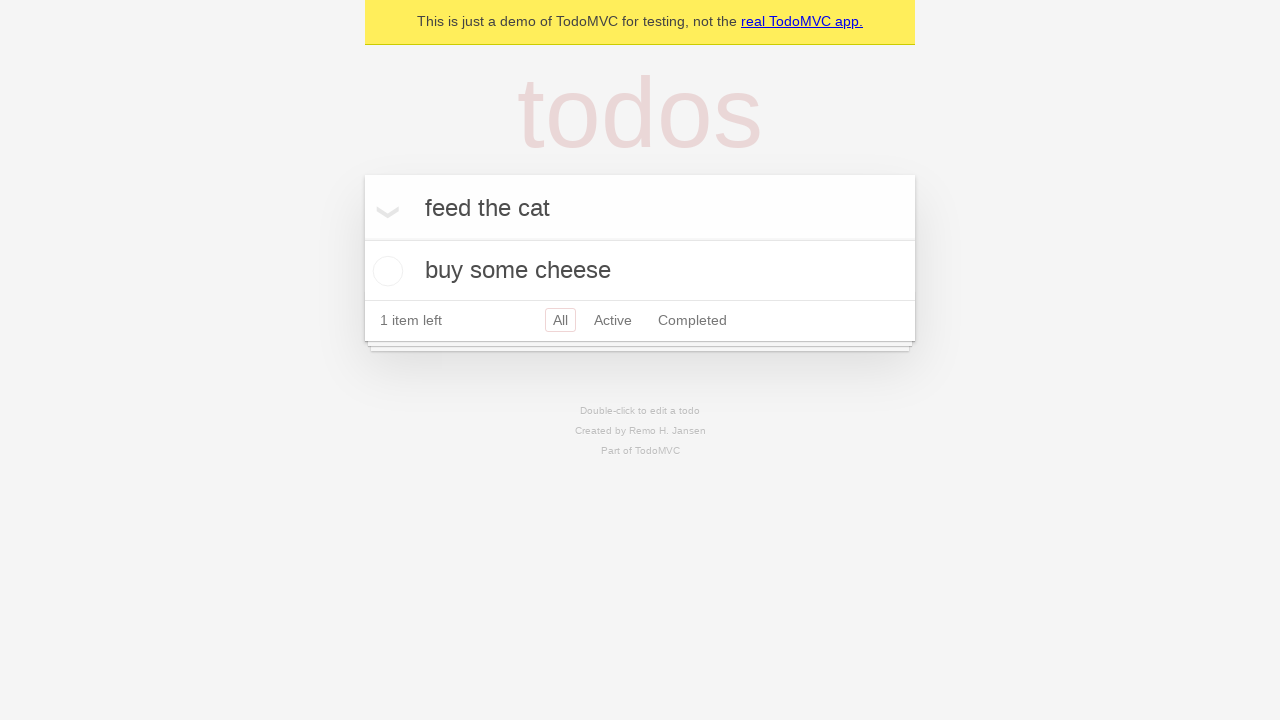

Pressed Enter to create second todo on internal:attr=[placeholder="What needs to be done?"i]
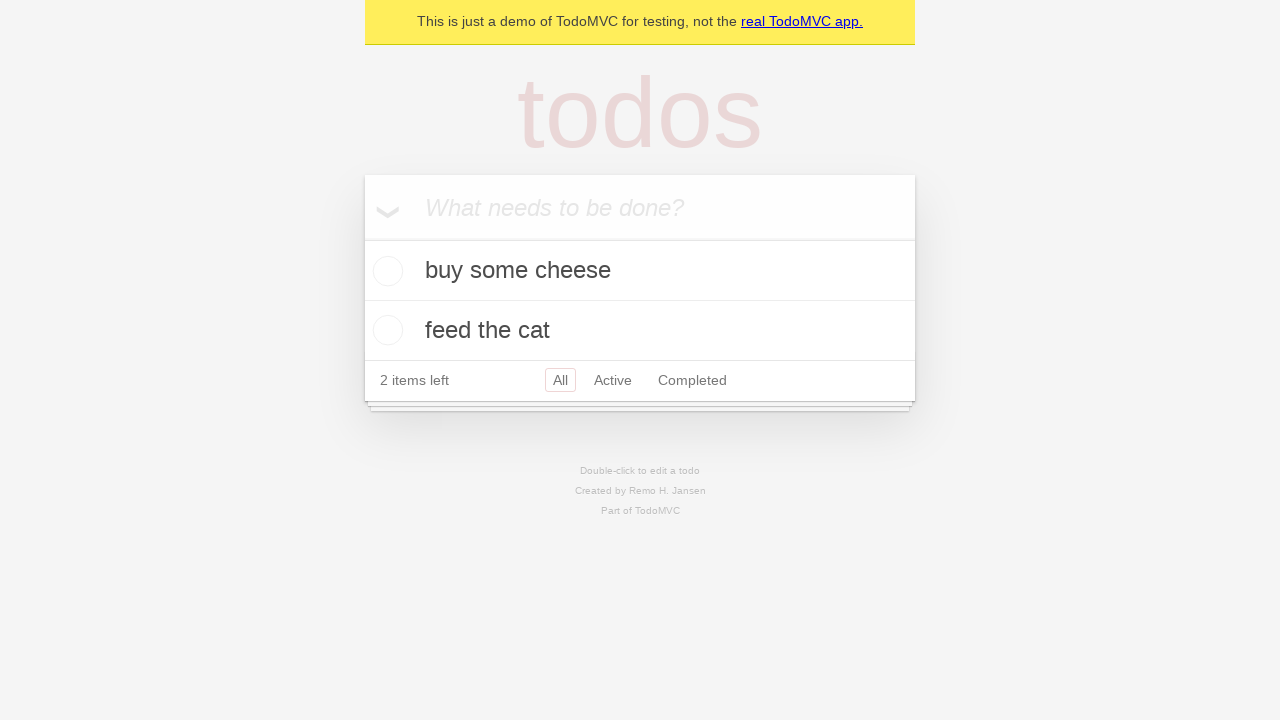

Filled todo input with 'book a doctors appointment' on internal:attr=[placeholder="What needs to be done?"i]
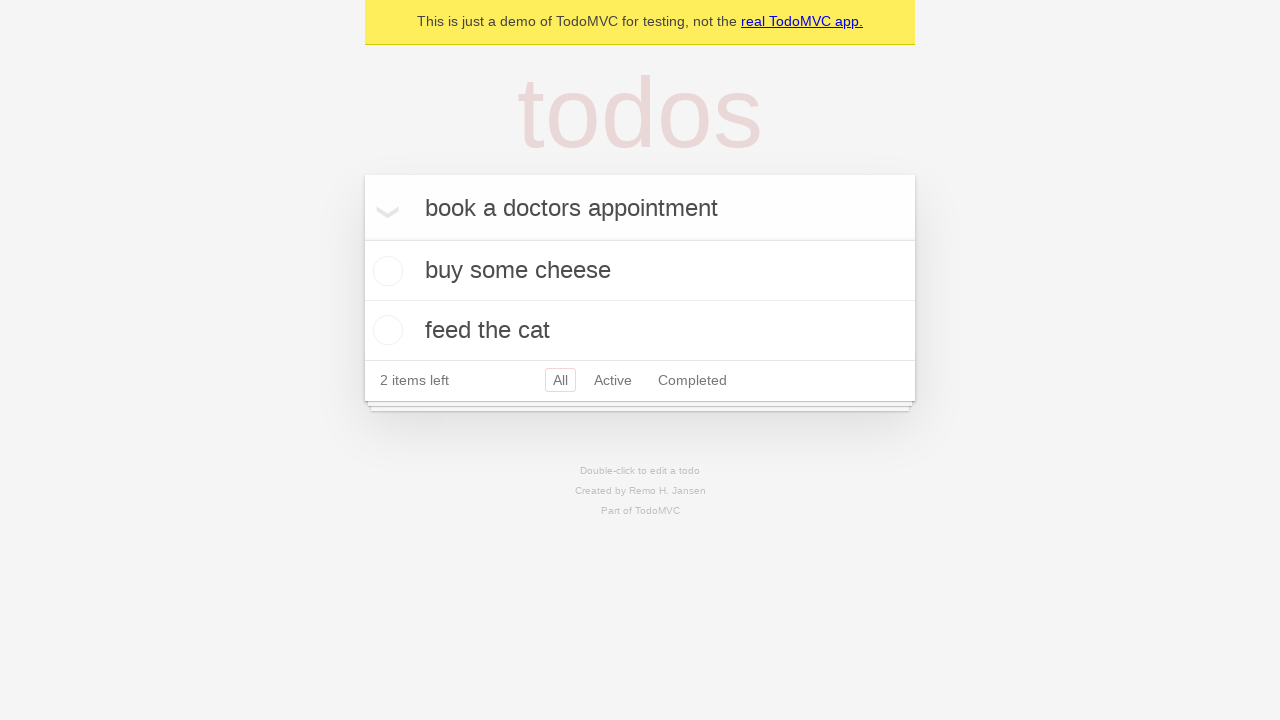

Pressed Enter to create third todo on internal:attr=[placeholder="What needs to be done?"i]
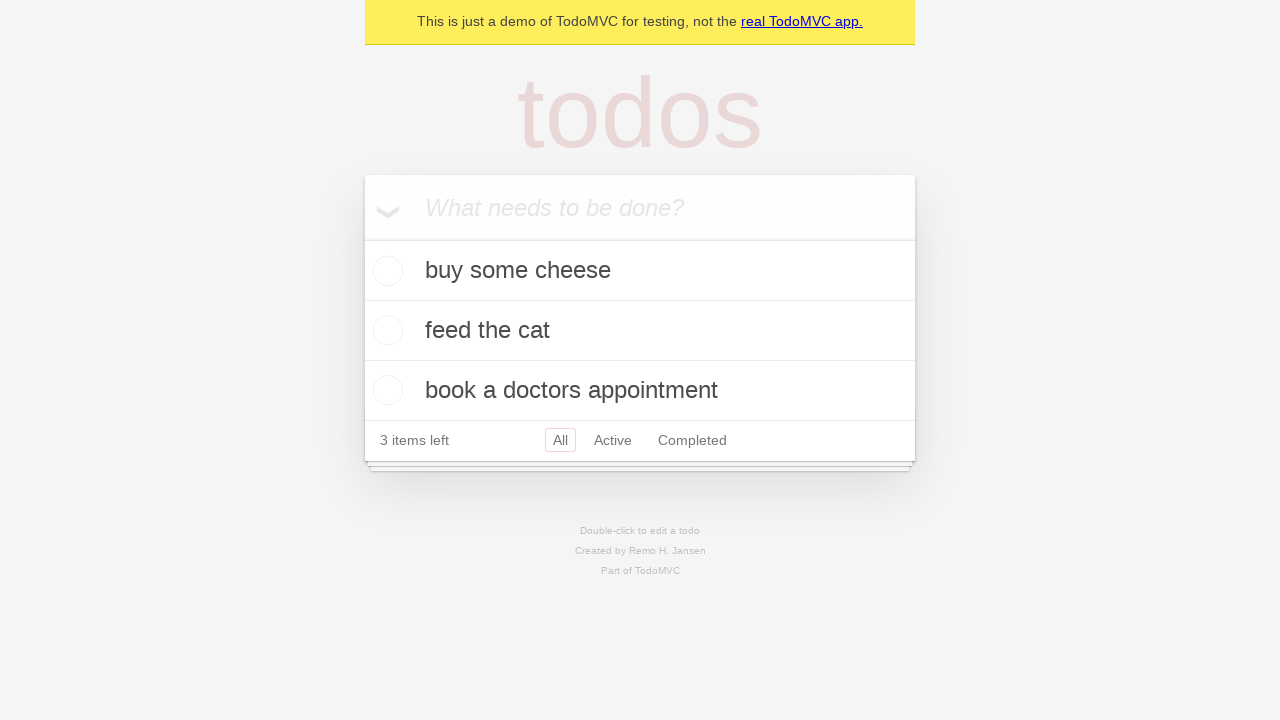

Double-clicked second todo to enter edit mode at (640, 331) on internal:testid=[data-testid="todo-item"s] >> nth=1
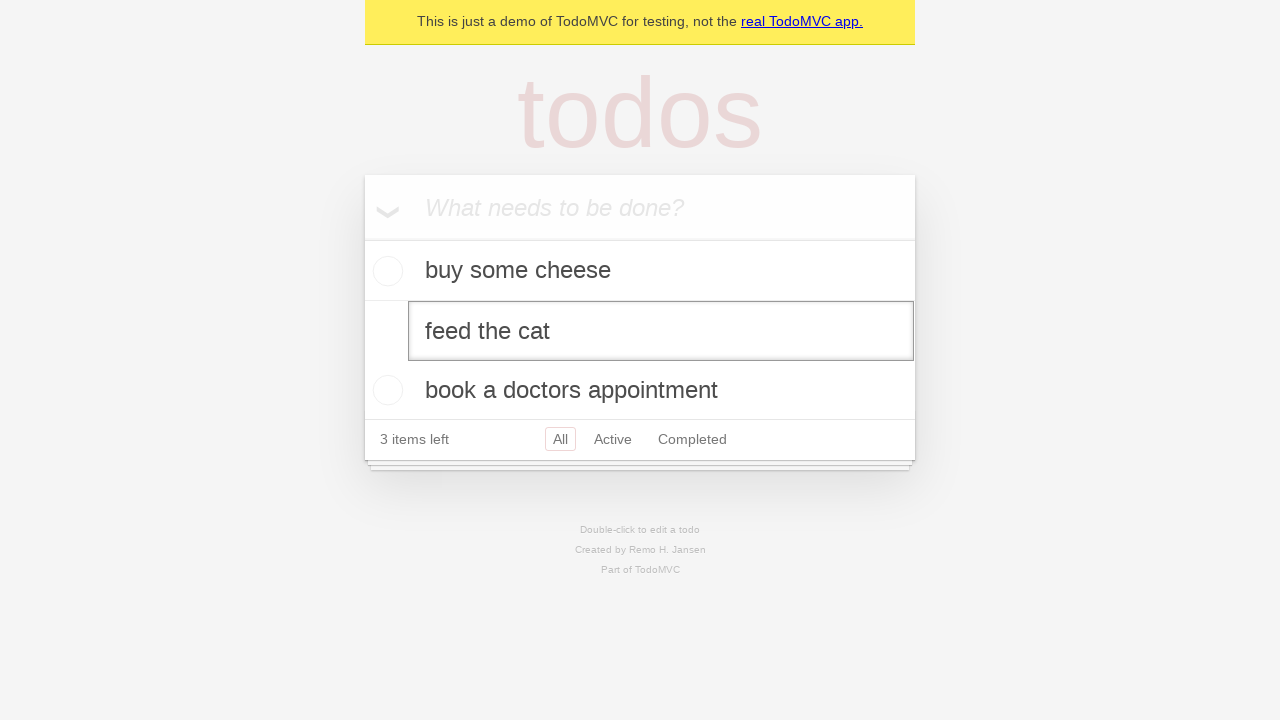

Filled edit textbox with 'buy some sausages' on internal:testid=[data-testid="todo-item"s] >> nth=1 >> internal:role=textbox[nam
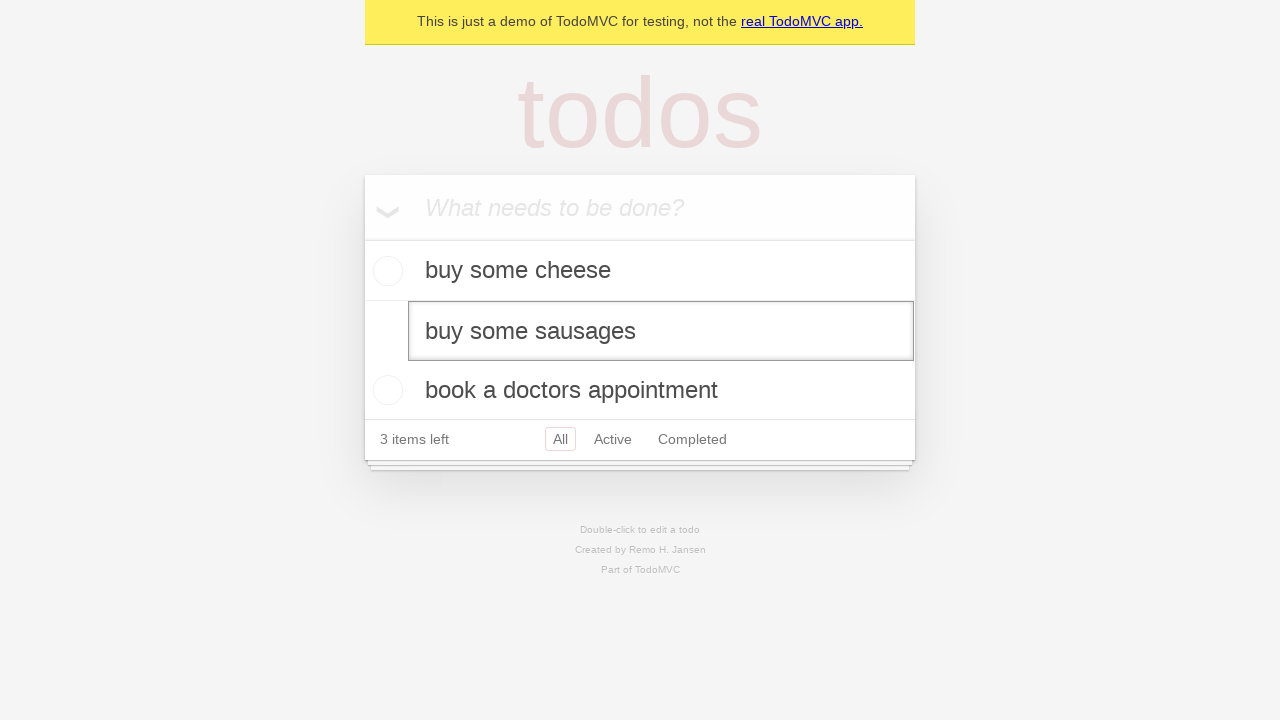

Pressed Escape to cancel edit on internal:testid=[data-testid="todo-item"s] >> nth=1 >> internal:role=textbox[nam
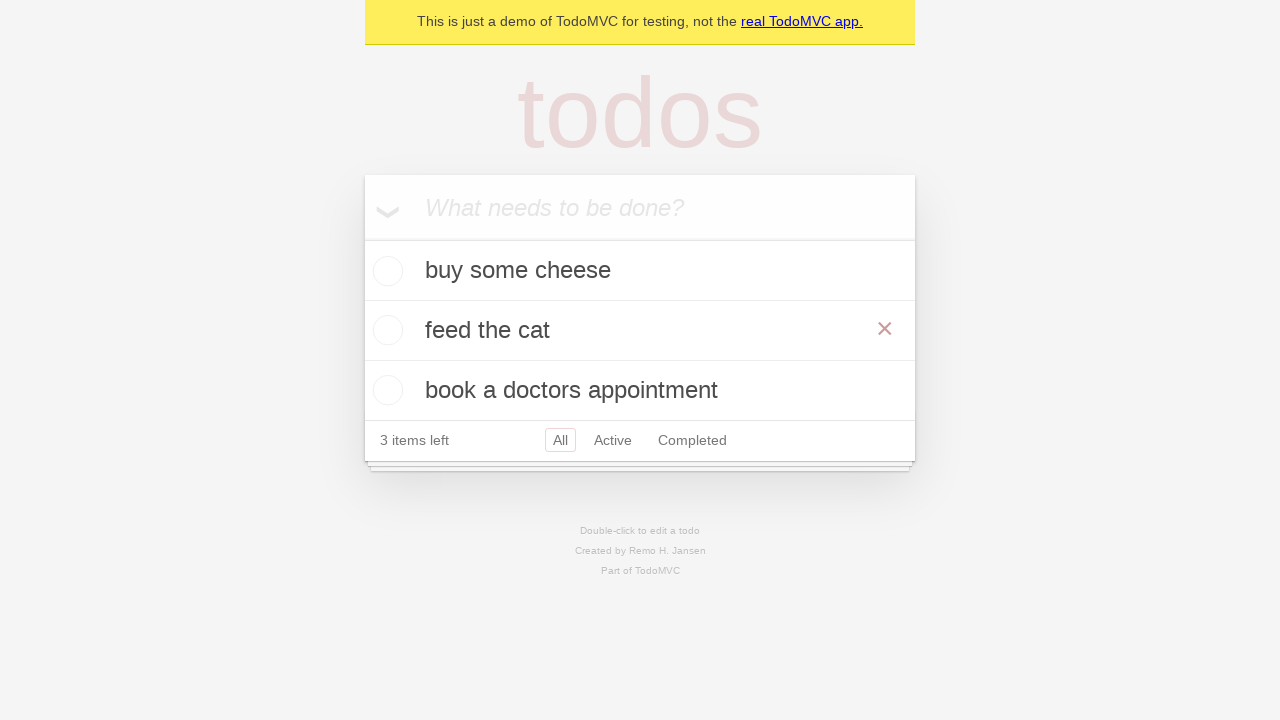

Verified original todo text 'feed the cat' is still present
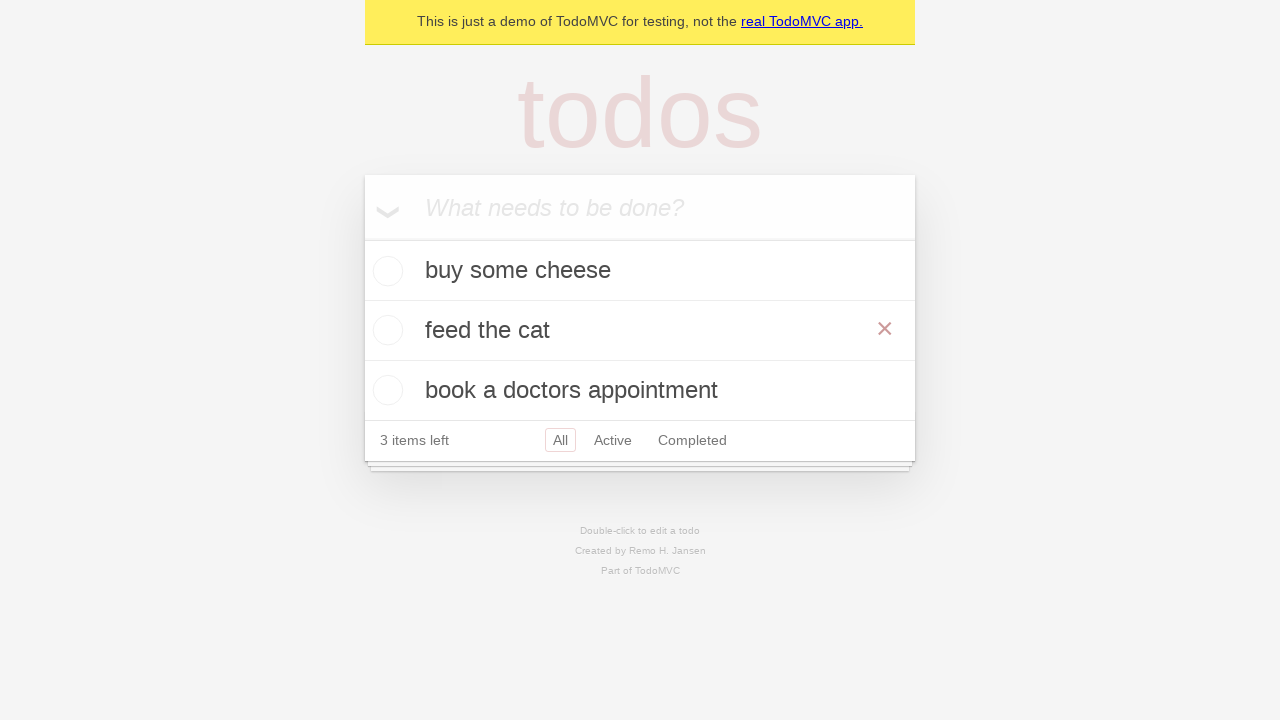

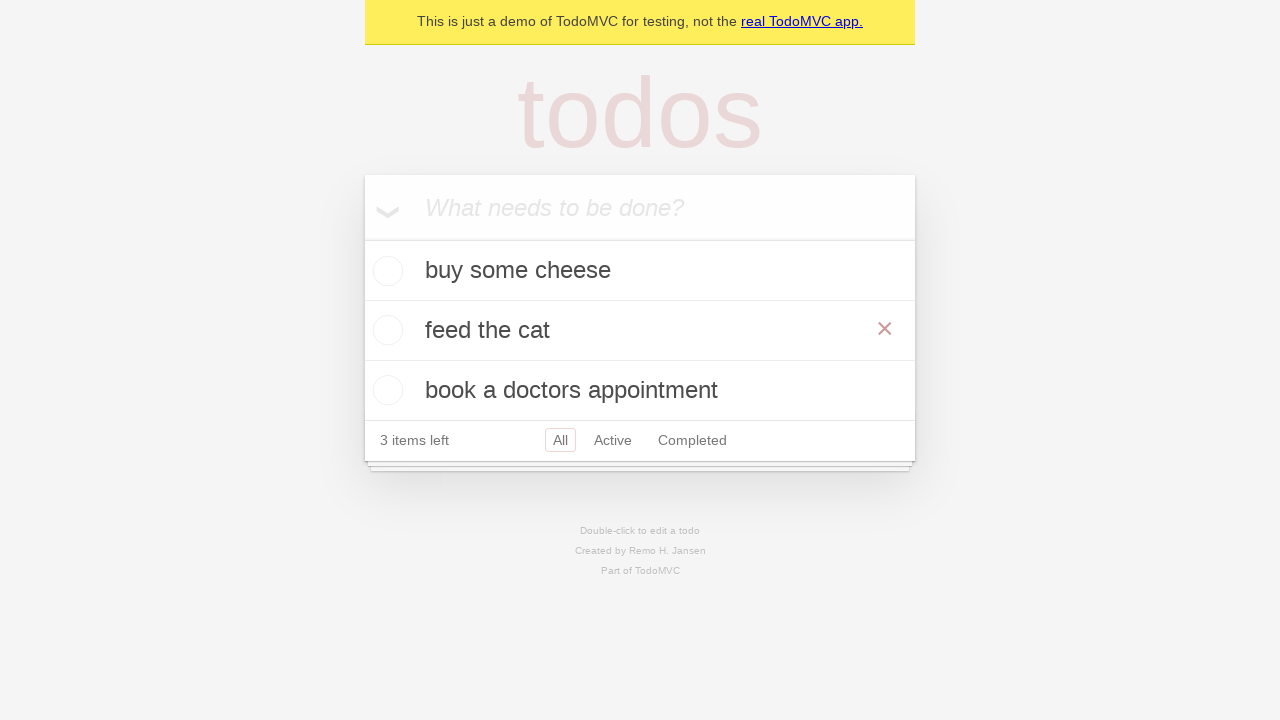